Tests popup window handling by clicking a link that opens a popup and then maximizing the child window

Starting URL: http://omayo.blogspot.com/

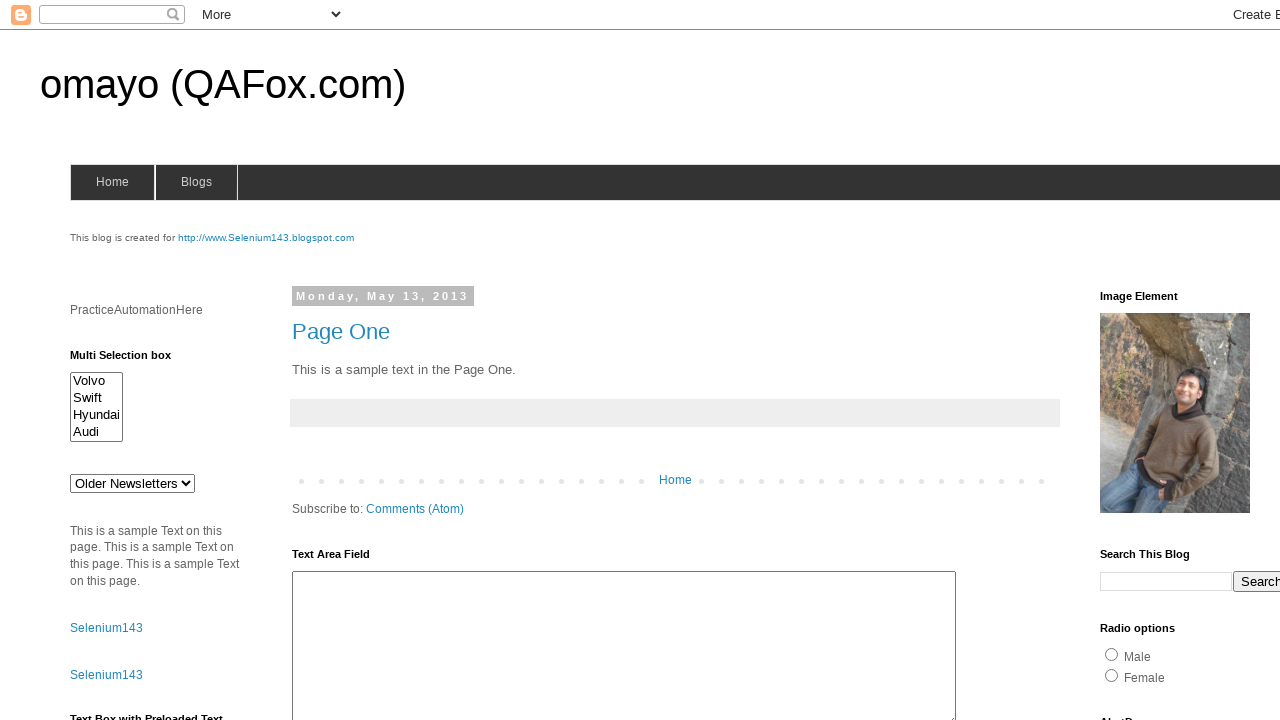

Clicked link to open popup window at (132, 360) on text=Open a popup window
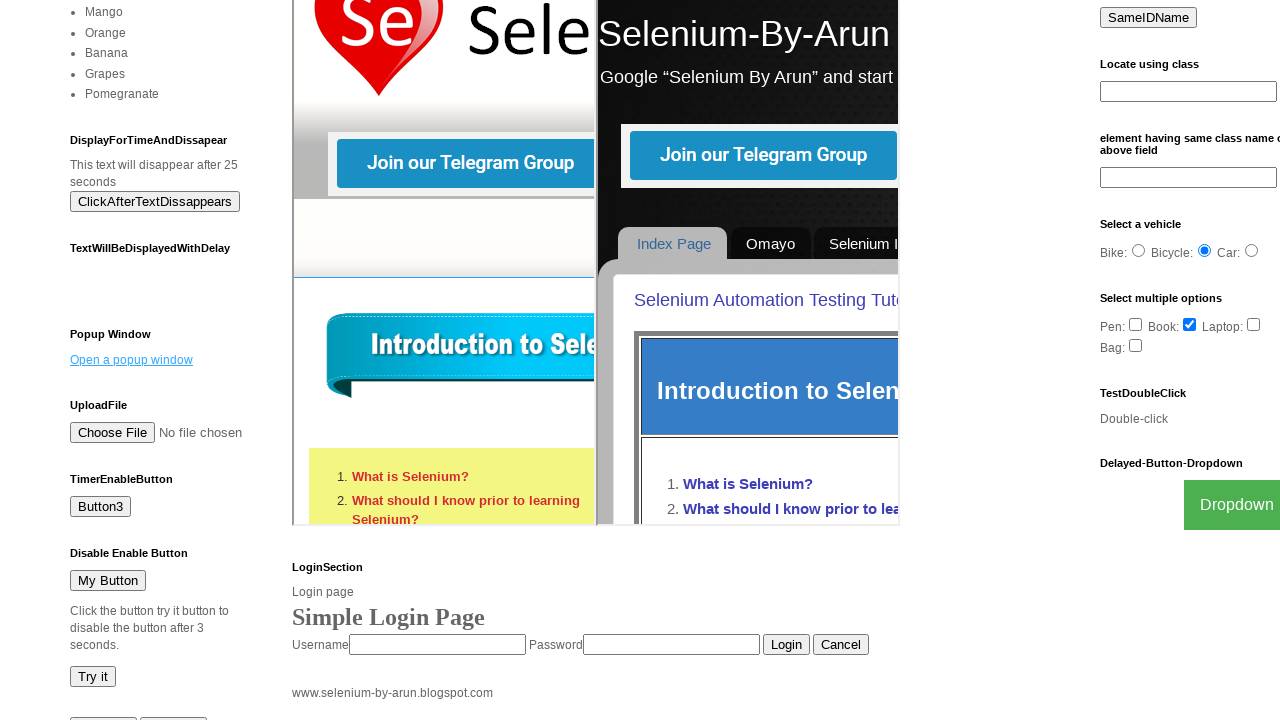

Waited for popup window to open
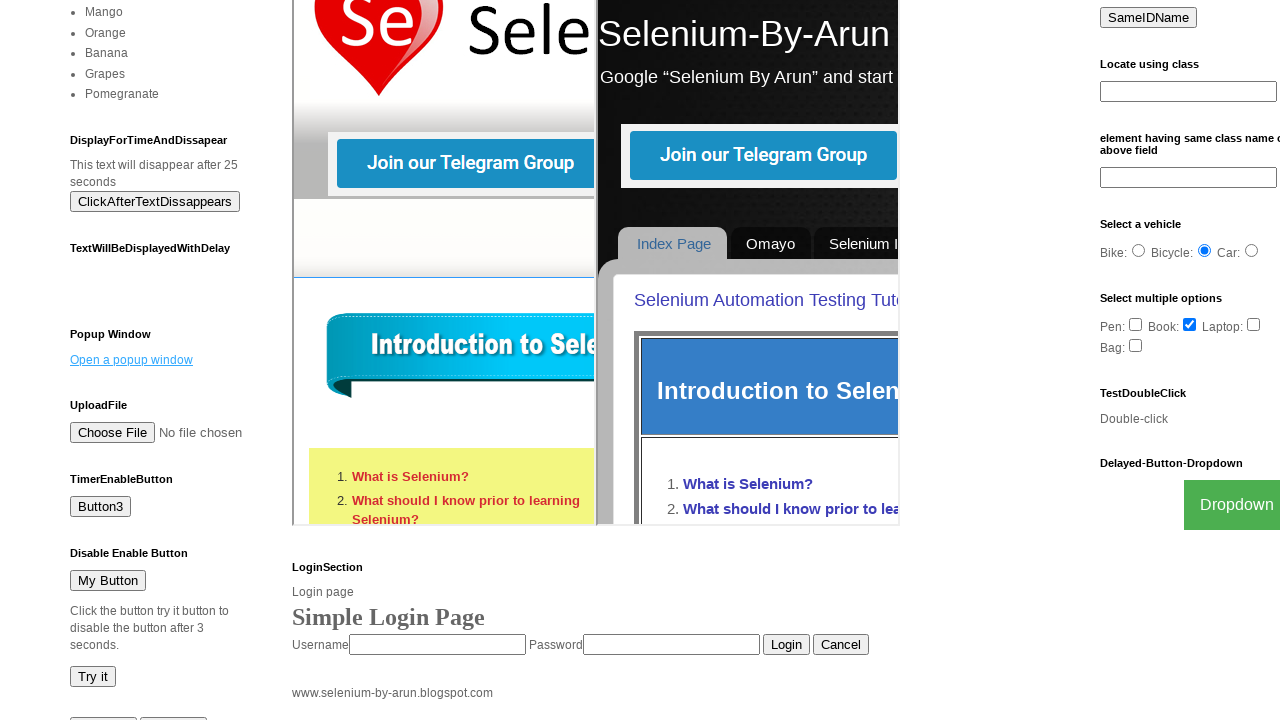

Retrieved all open page contexts
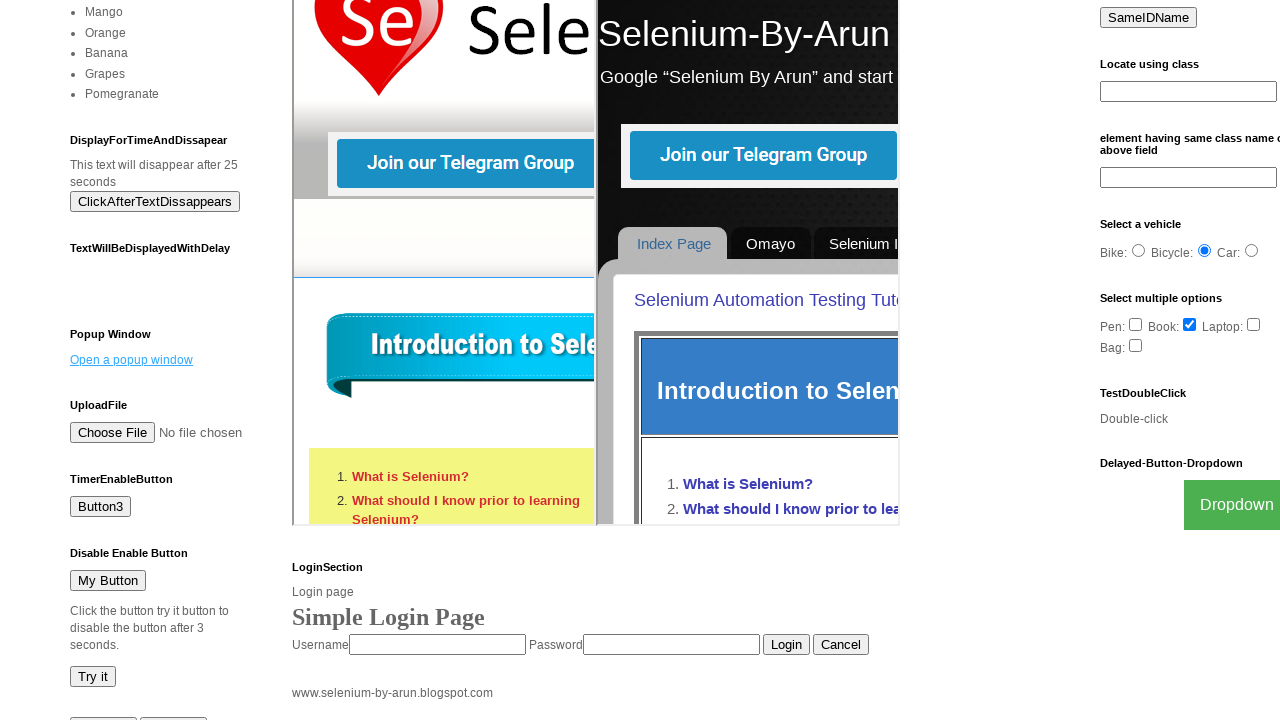

Identified child popup window from open pages
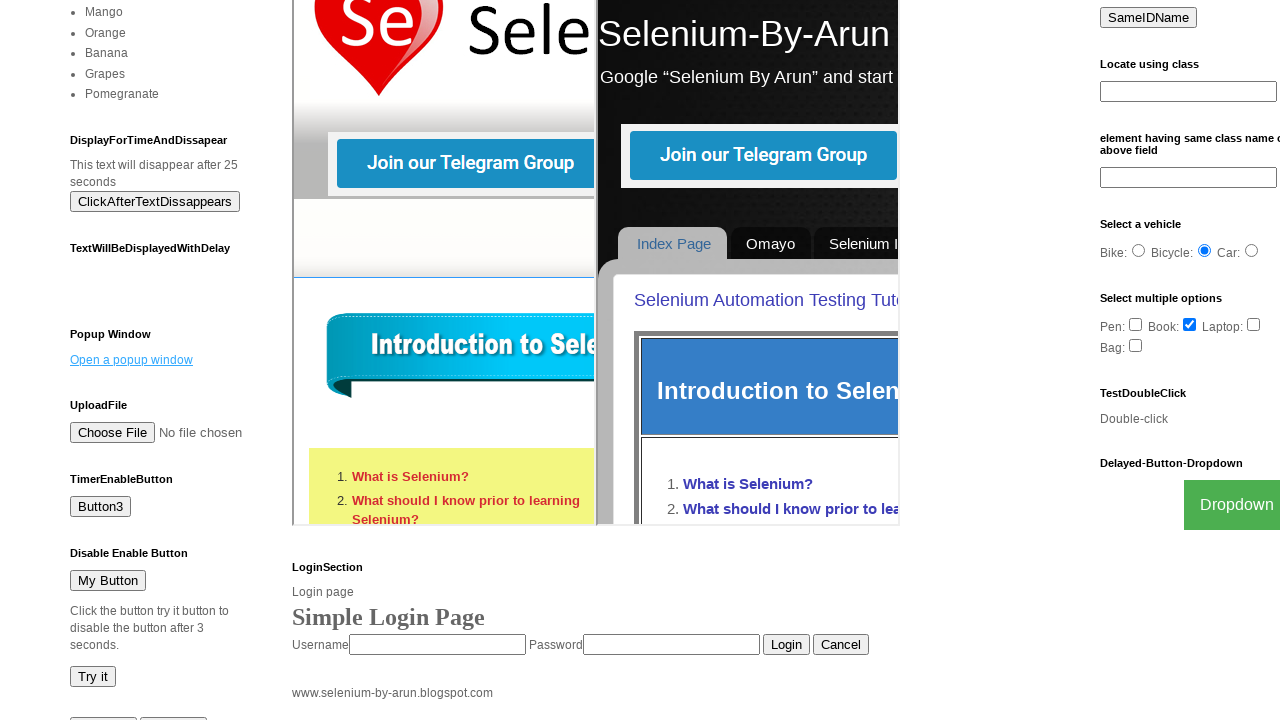

Child window viewport maximized via context settings
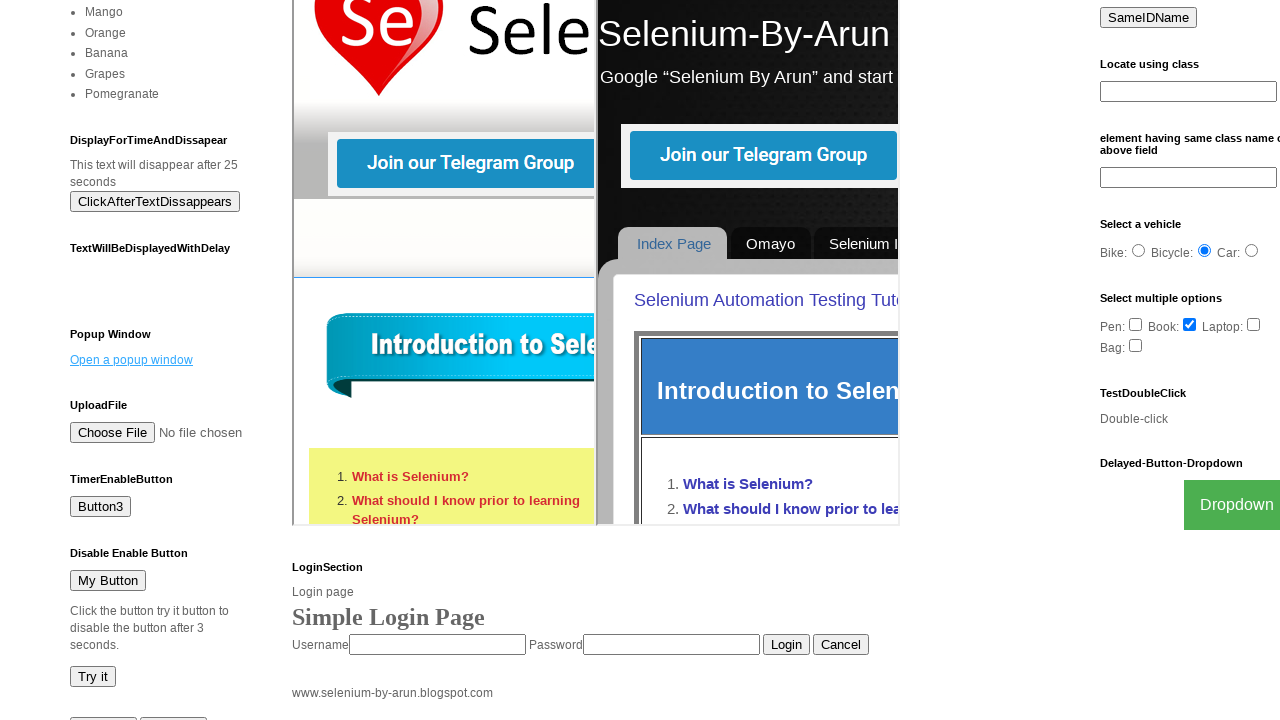

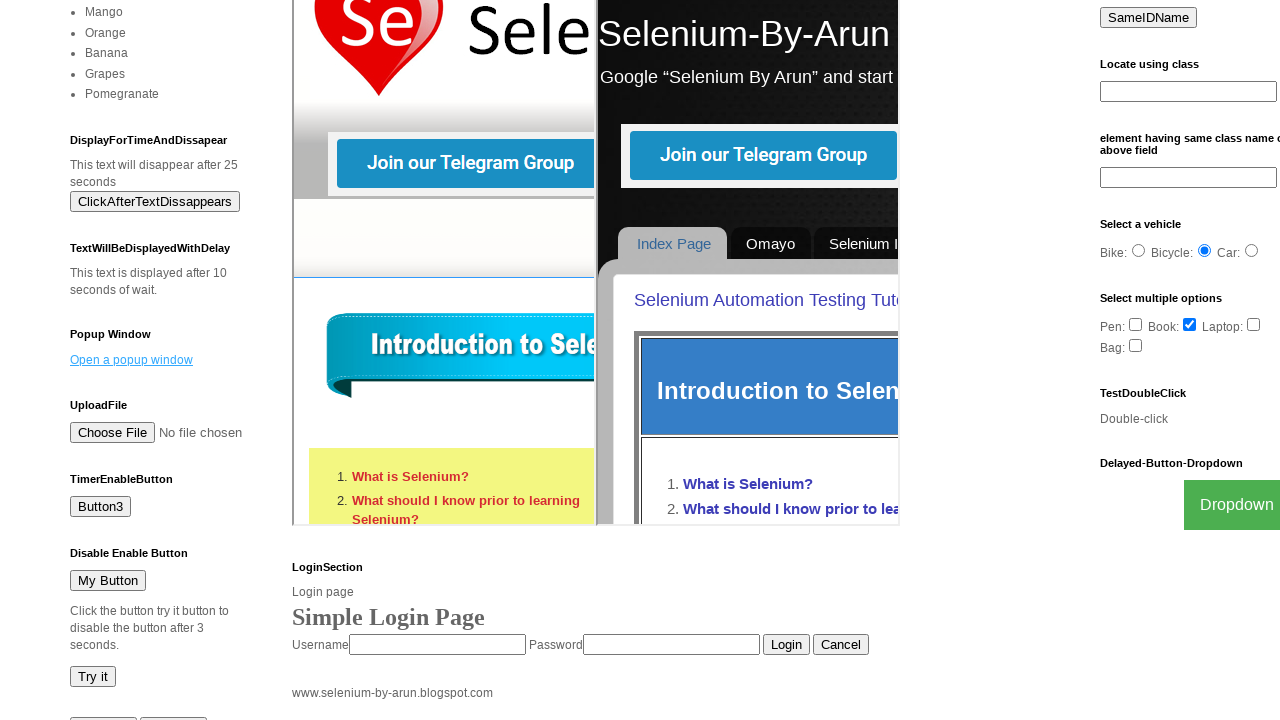